Tests selecting an option from a dropdown menu using Playwright's select_option method with visible text

Starting URL: https://eviltester.github.io/supportclasses/

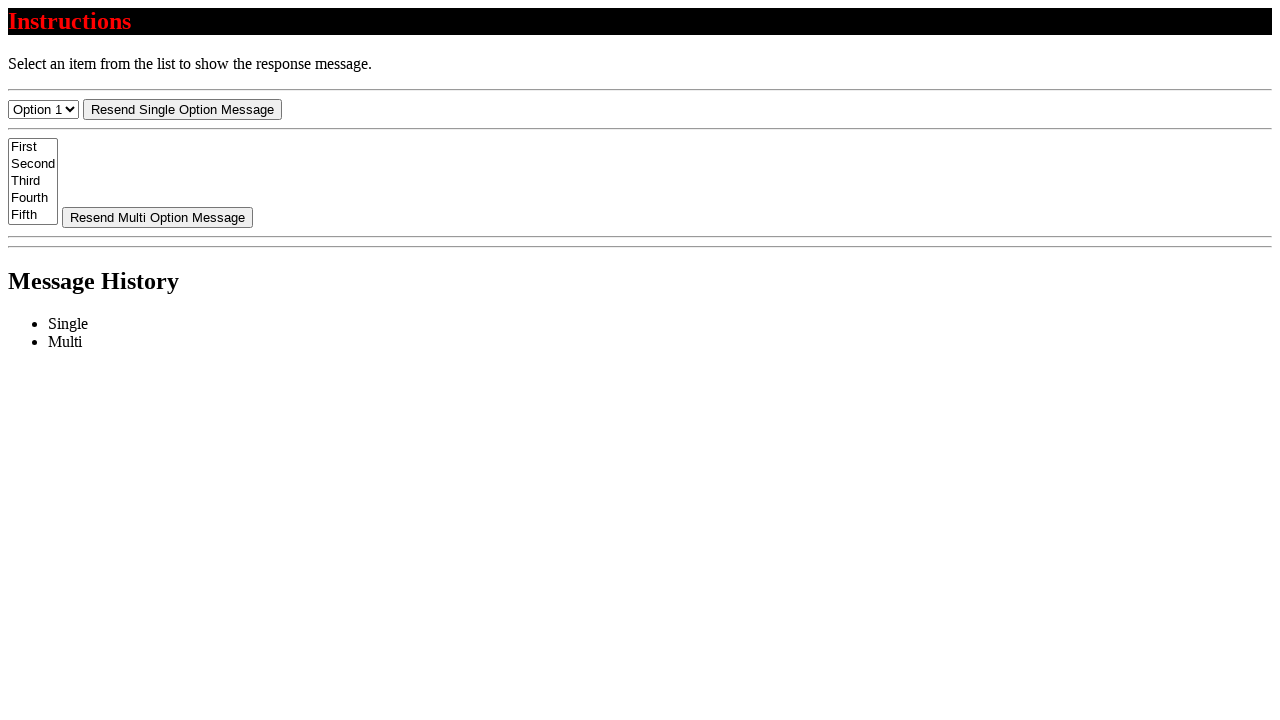

Navigated to dropdown menu test page
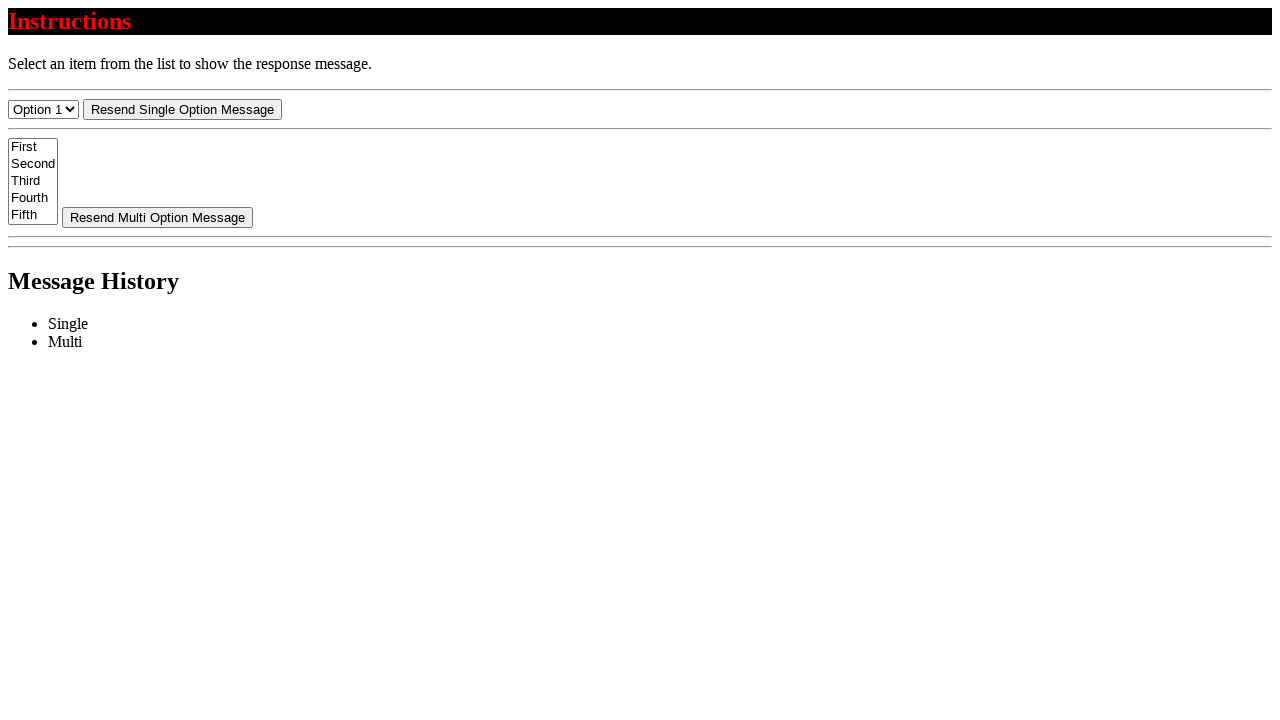

Selected 'Option 3' from dropdown menu using visible text on #select-menu
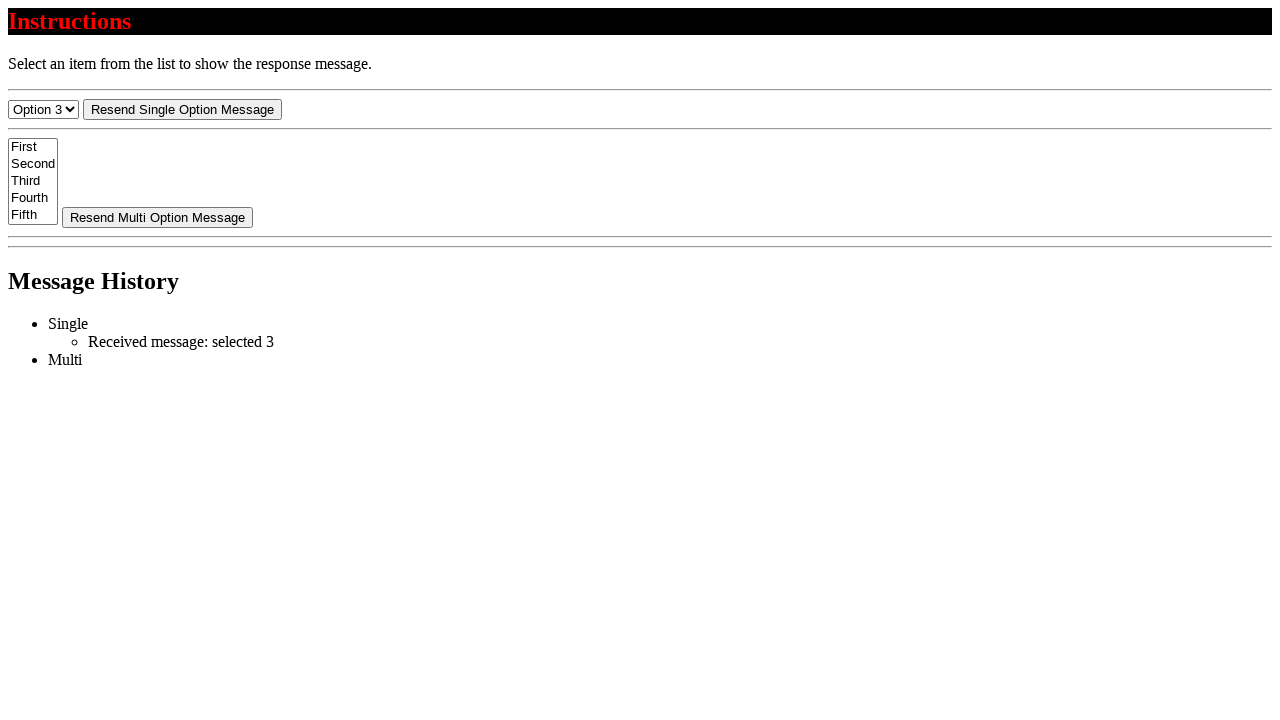

Verified that dropdown value is '3' (Option 3)
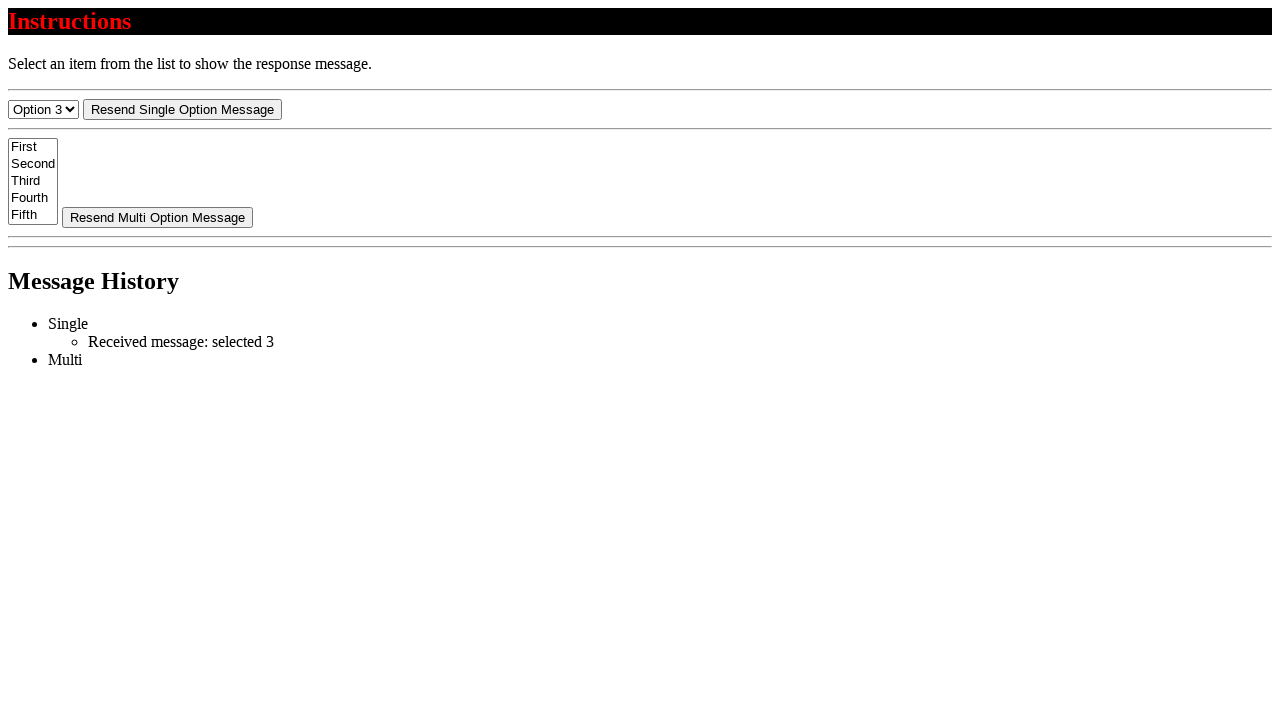

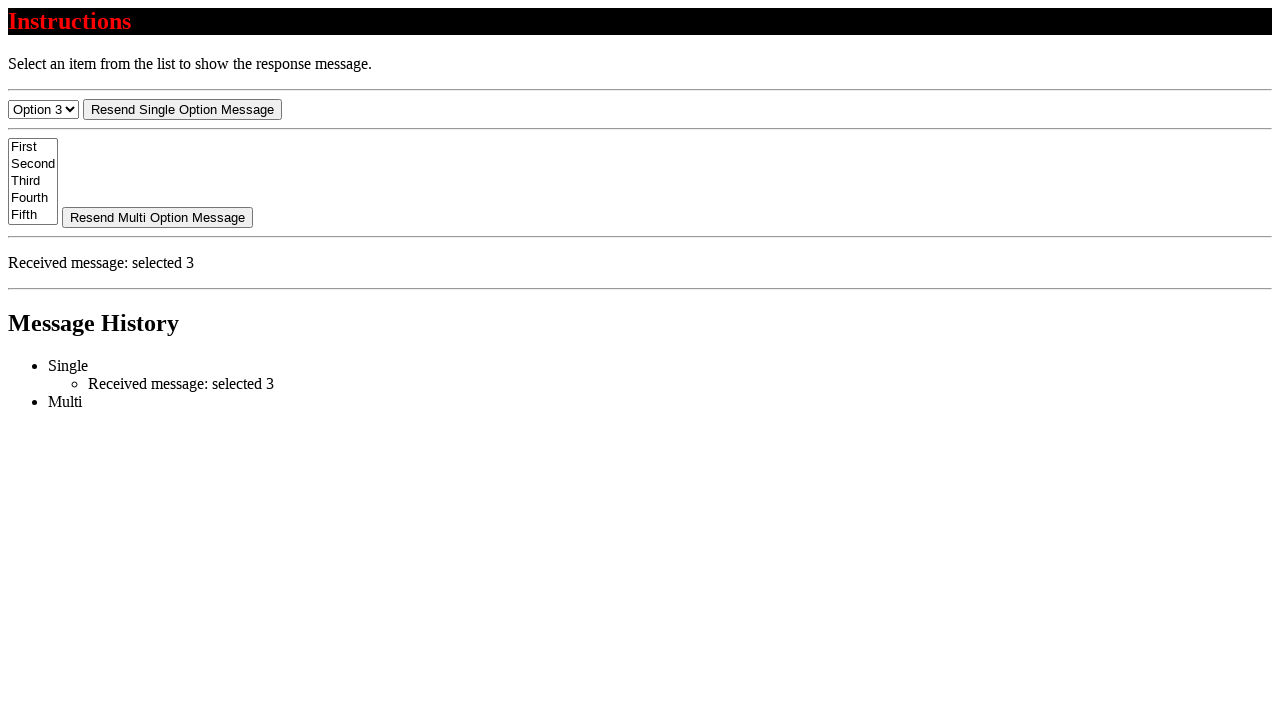